Tests jQuery UI selectable functionality by selecting multiple items (Item 3, Item 4, Item 6) using Ctrl+click to simulate multi-selection

Starting URL: https://jqueryui.com/selectable/

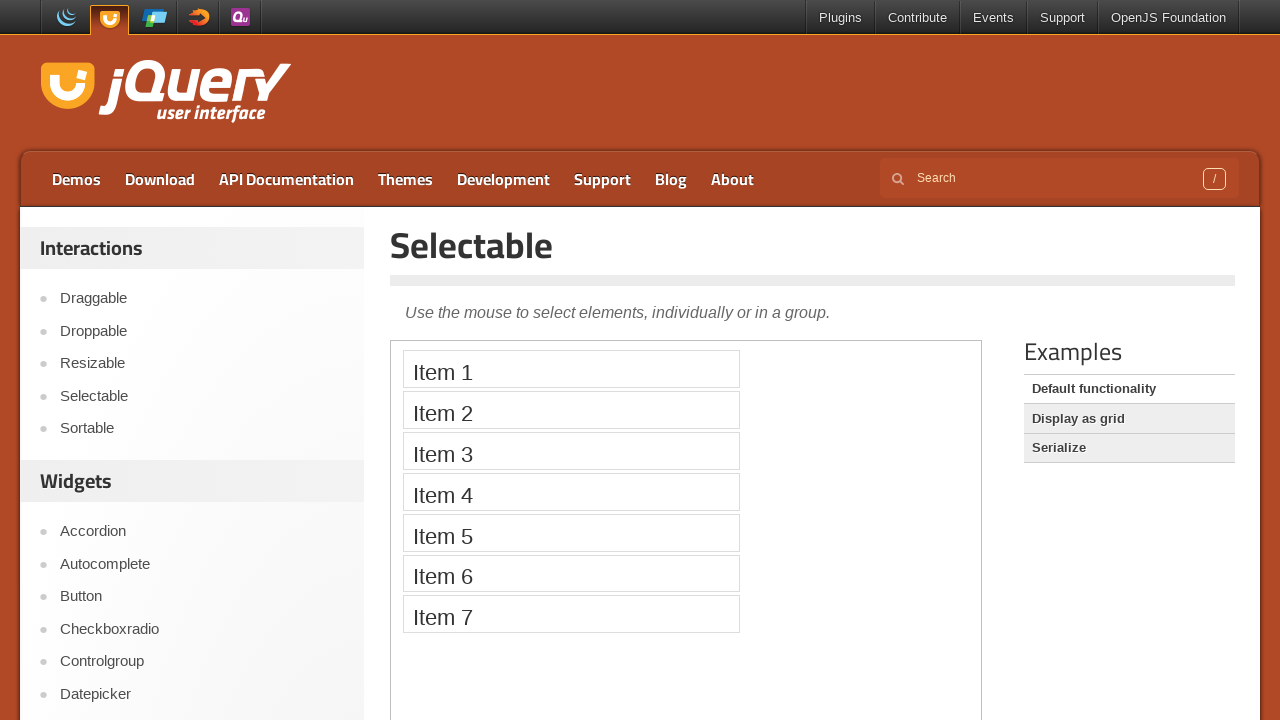

Navigated to jQuery UI selectable demo page
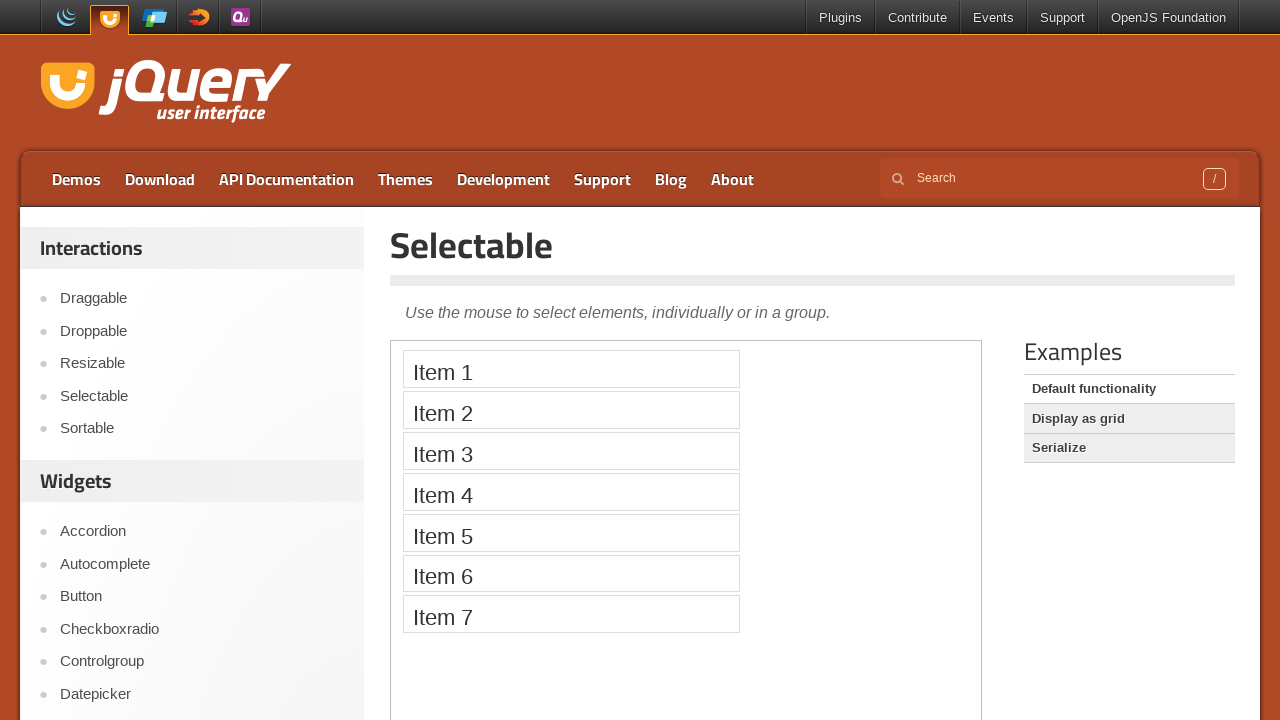

Located demo iframe
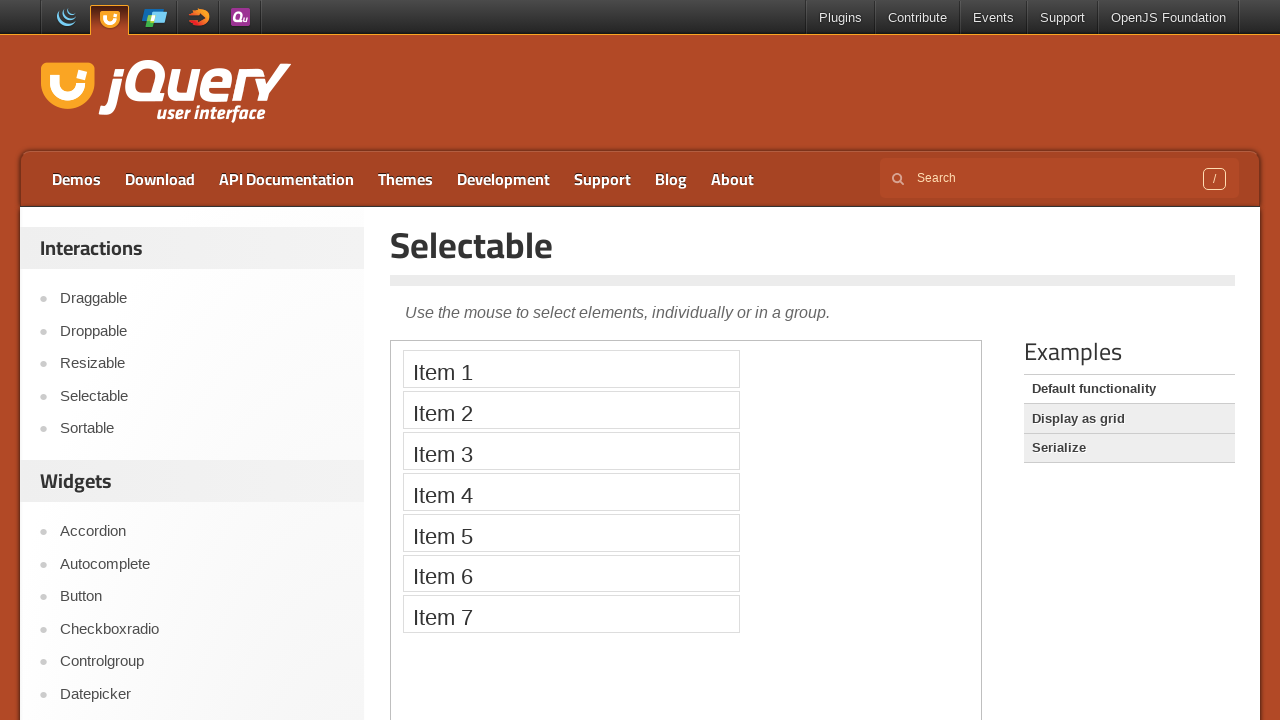

Selected Item 3 with Ctrl+click at (571, 451) on iframe.demo-frame >> internal:control=enter-frame >> xpath=//li[text()='Item 3']
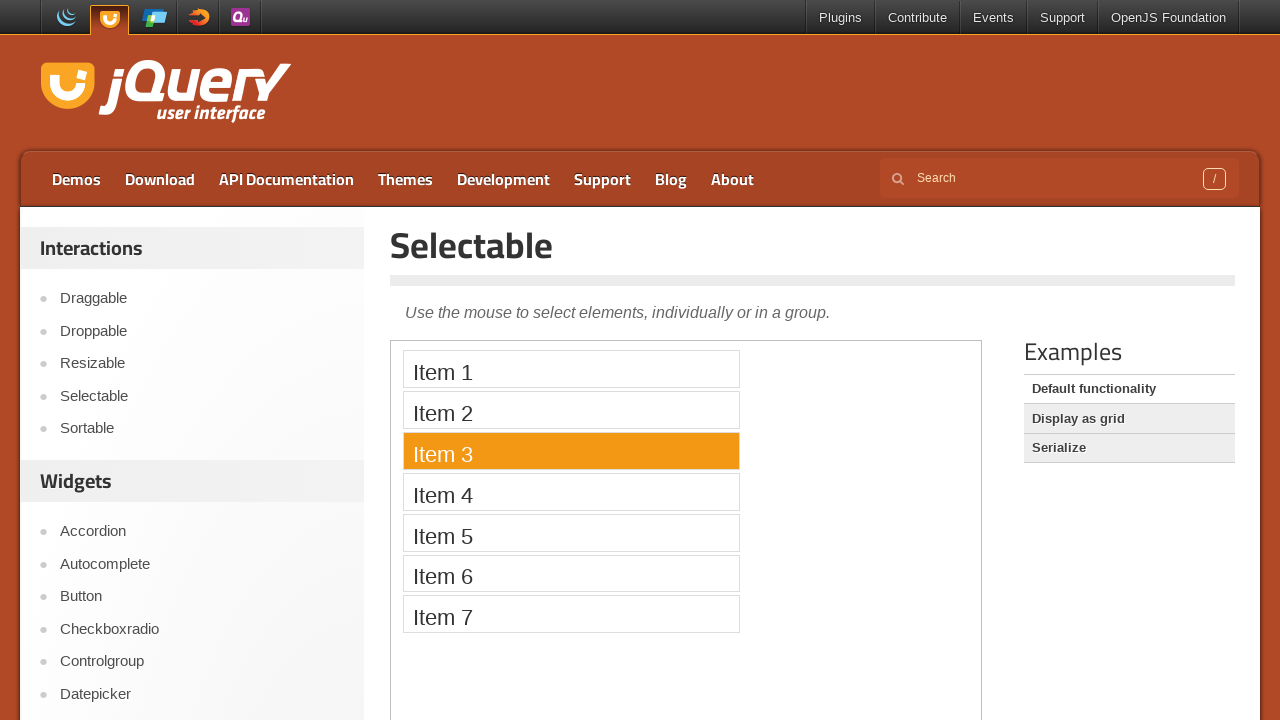

Selected Item 4 with Ctrl+click at (571, 492) on iframe.demo-frame >> internal:control=enter-frame >> xpath=//li[text()='Item 4']
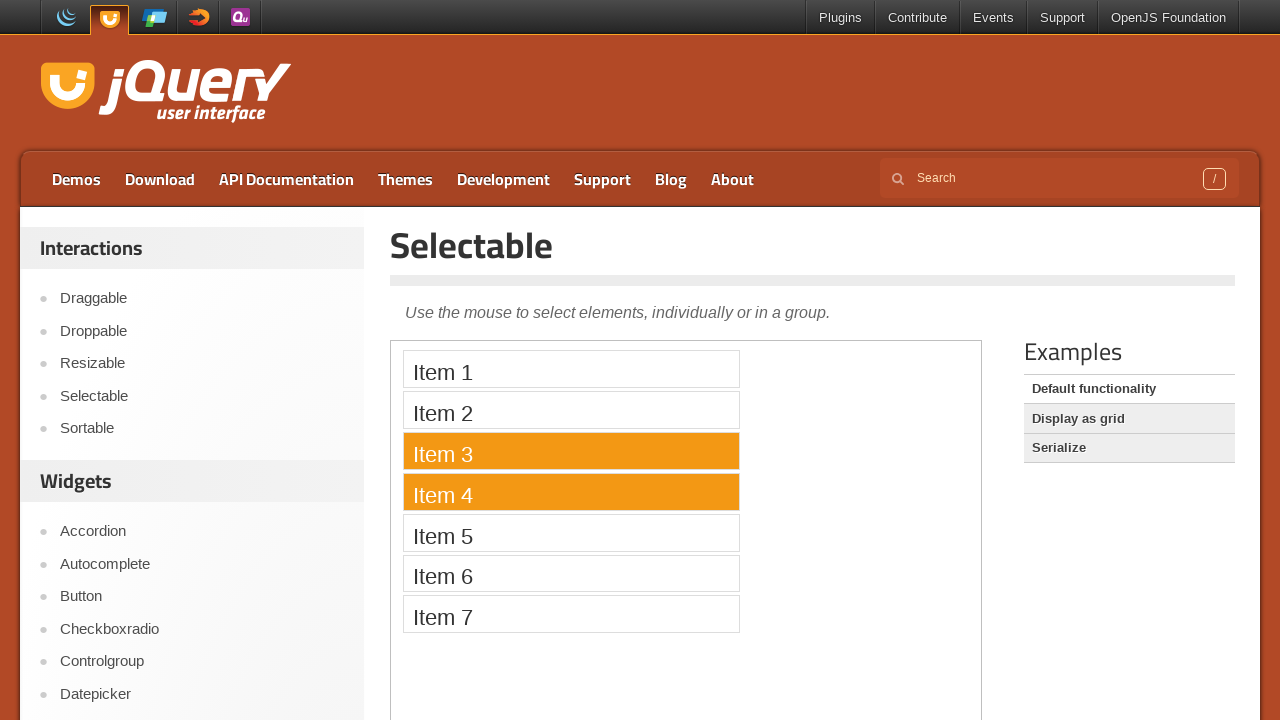

Selected Item 6 with Ctrl+click at (571, 573) on iframe.demo-frame >> internal:control=enter-frame >> xpath=//li[text()='Item 6']
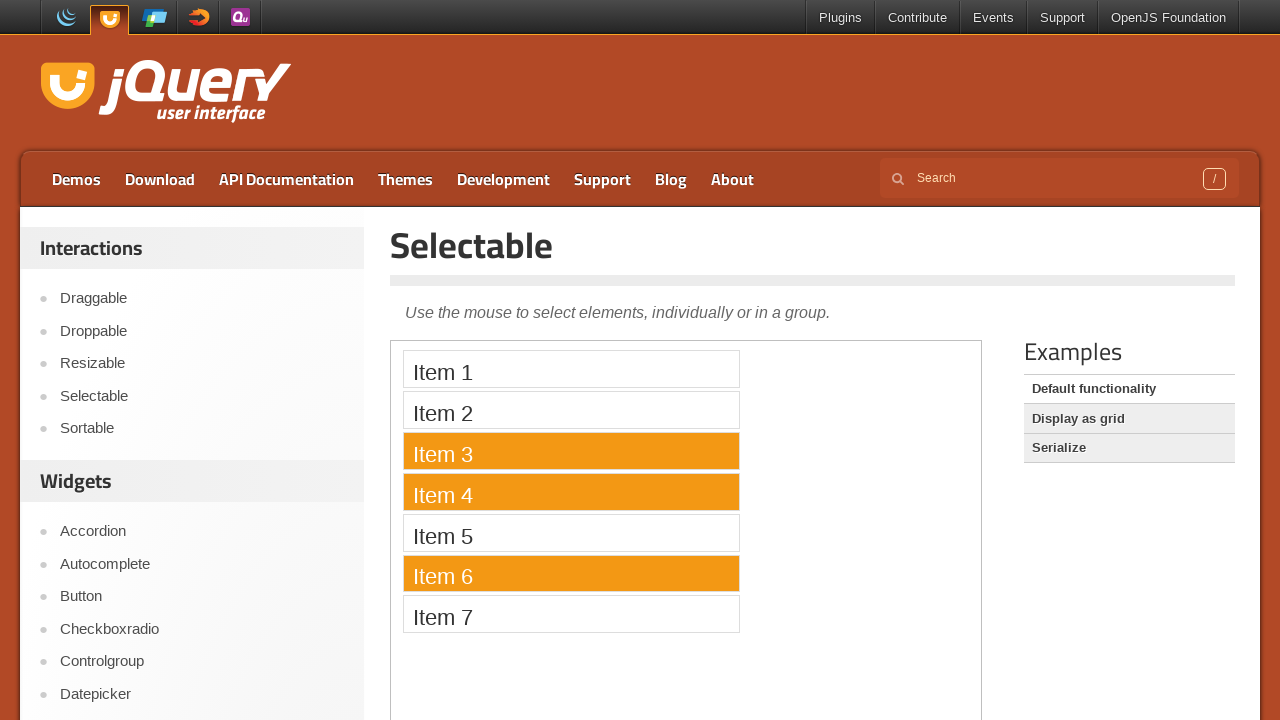

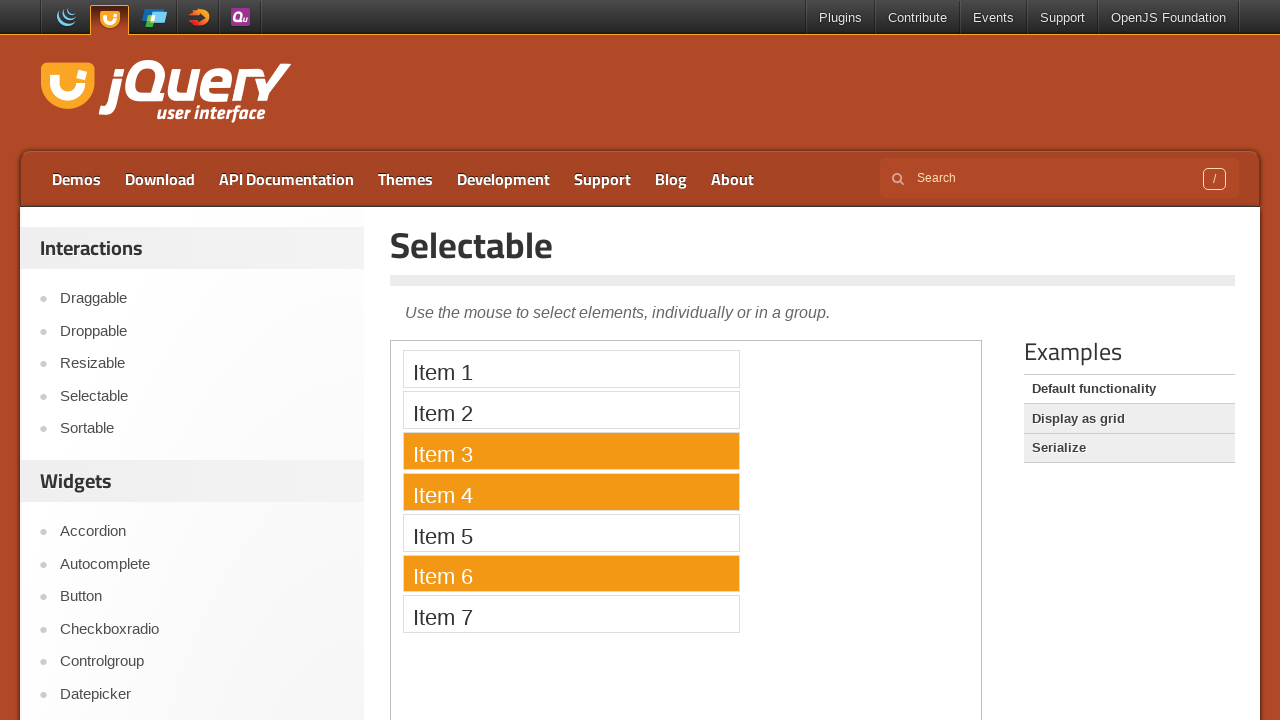